Tests the Shareaholic share counter tool by entering a URL and submitting it for analysis

Starting URL: https://www.shareaholic.com/sharecounter/

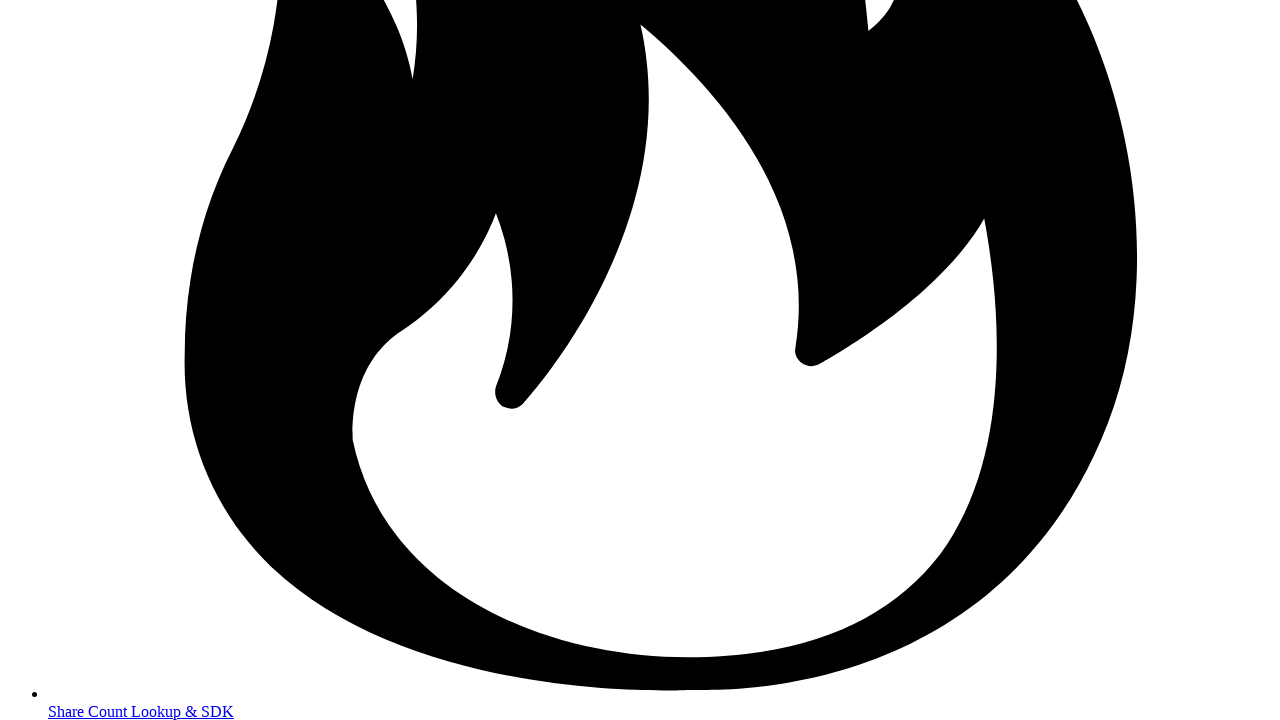

Filled URL input field with 'https://example.com/article' on //*[@id="page_content"]/div/div[3]/div[1]/div/form/div[1]/input
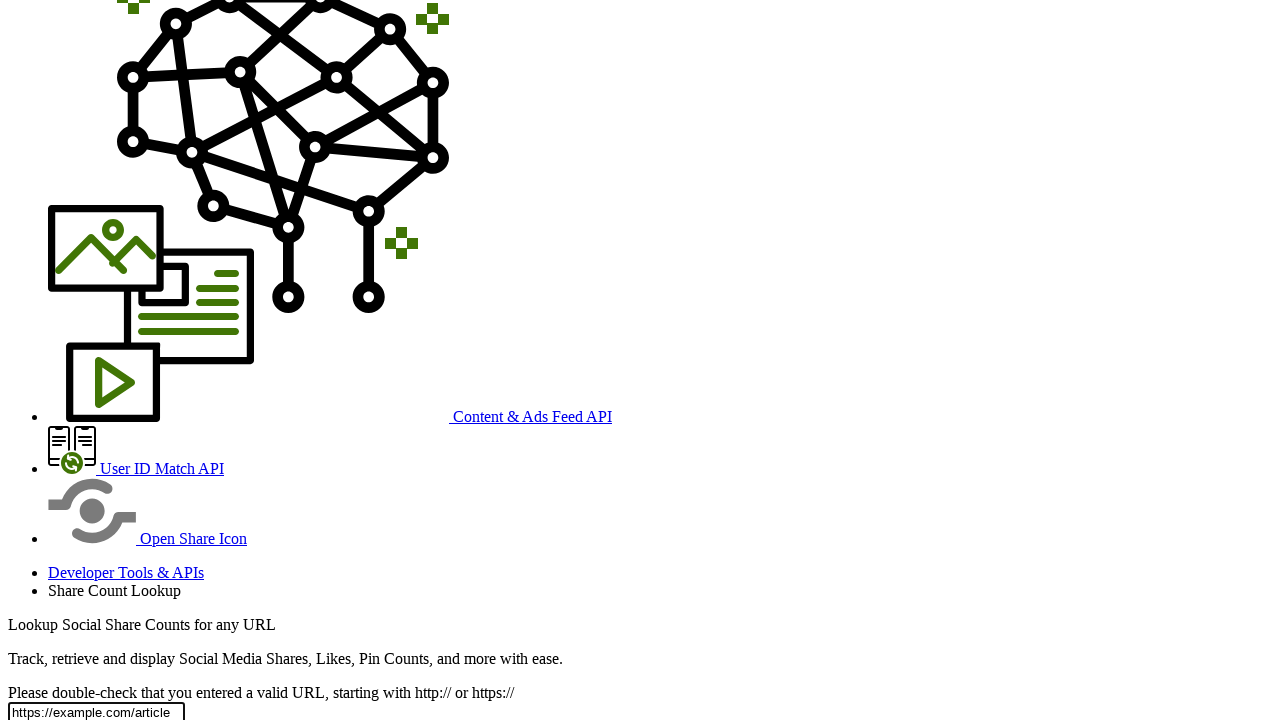

Clicked Analyze button to submit URL for share count analysis at (54, 360) on #submit
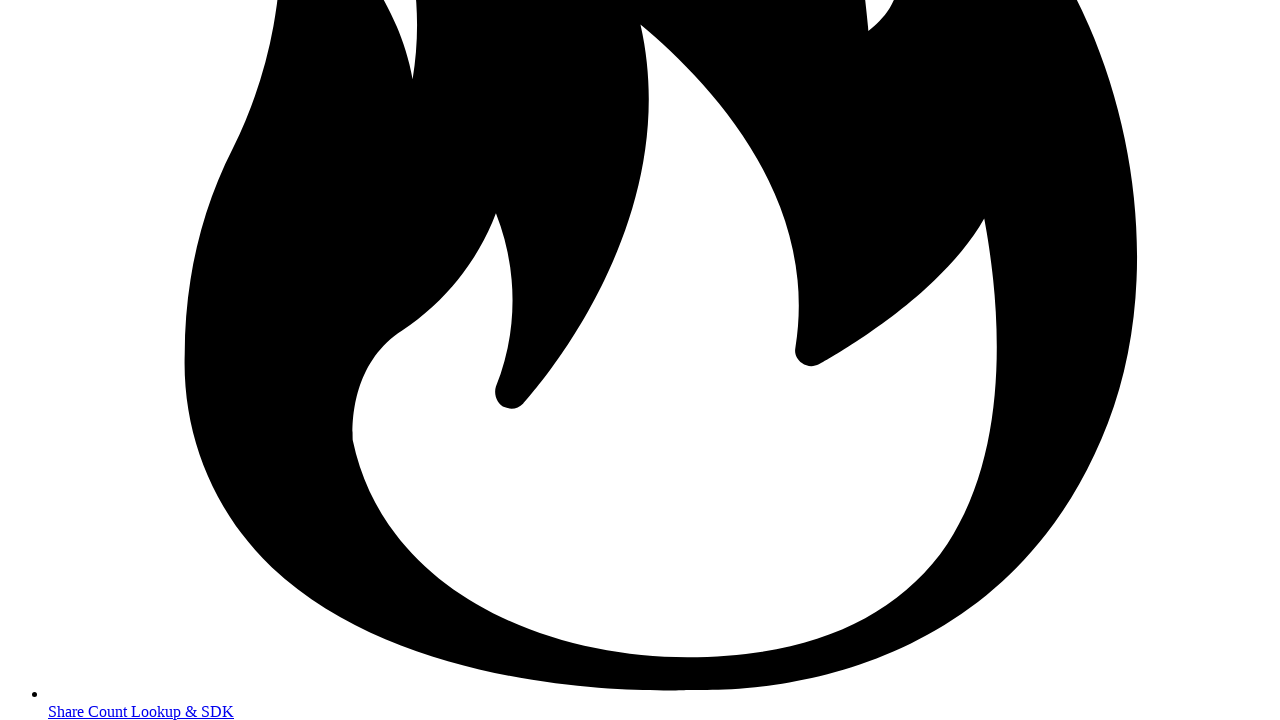

Share count results table loaded successfully
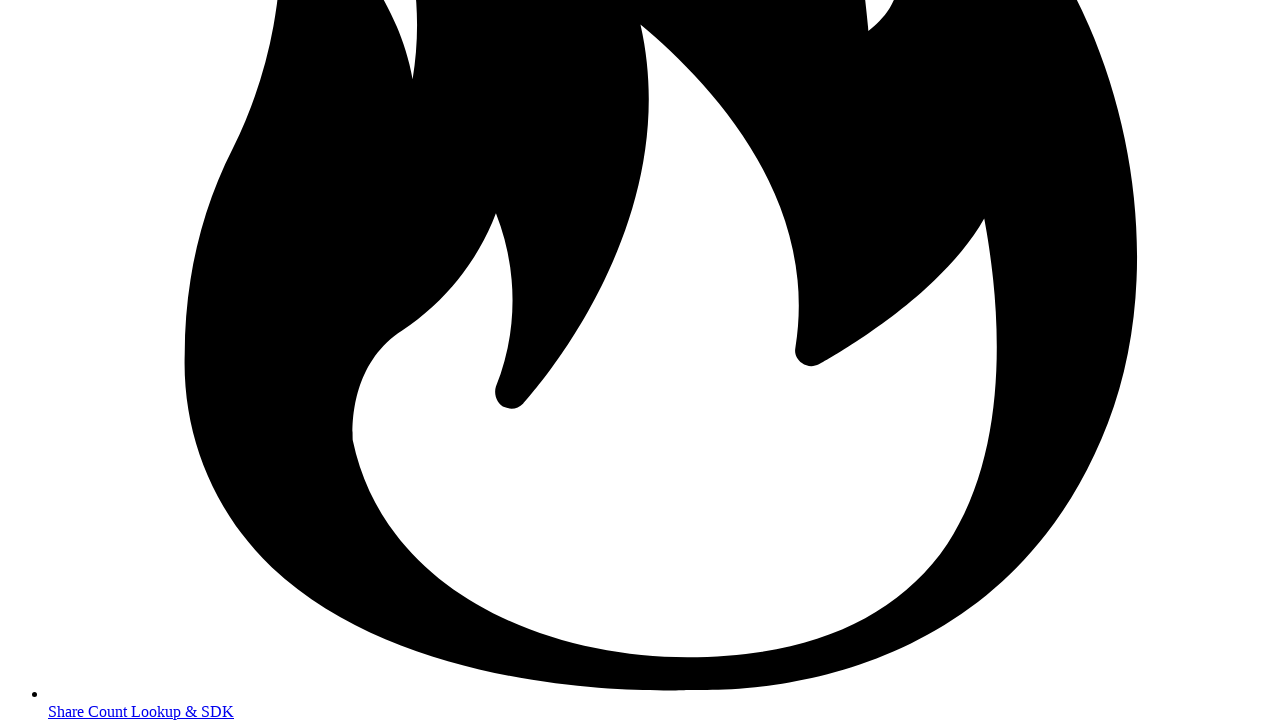

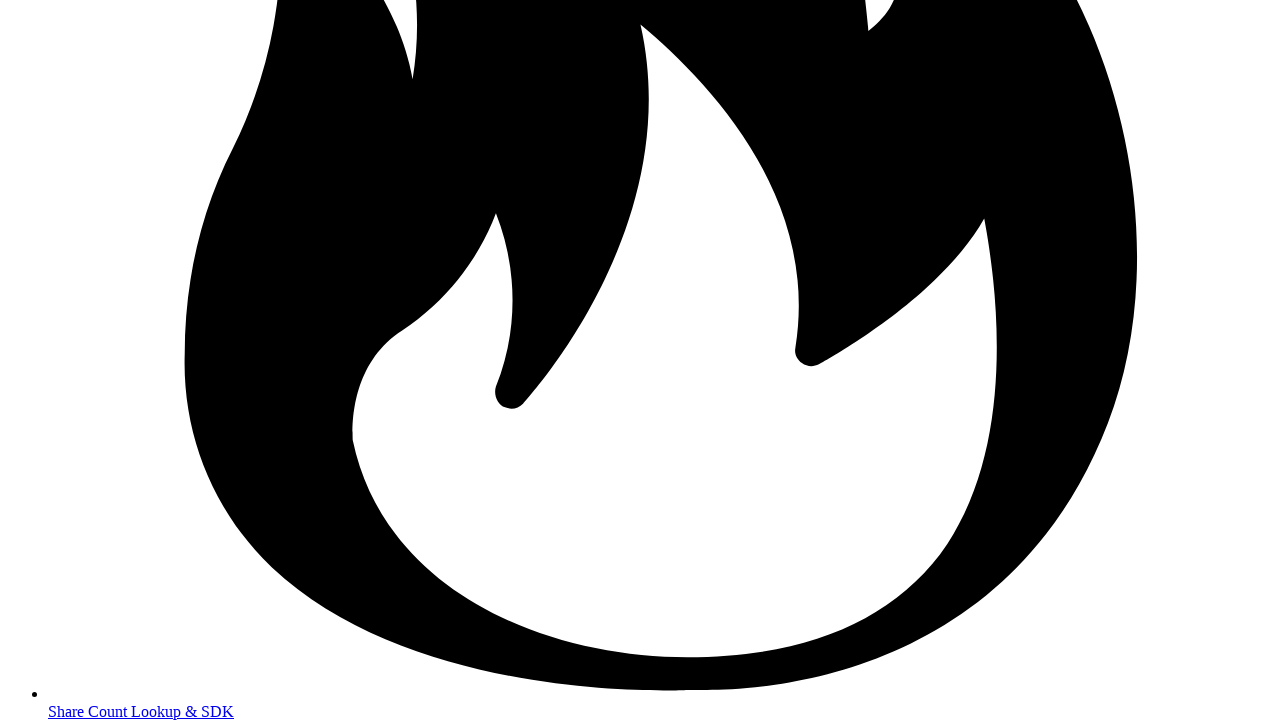